Navigates to Rahul Shetty Academy website and verifies the page title contains the expected text

Starting URL: https://rahulshettyacademy.com

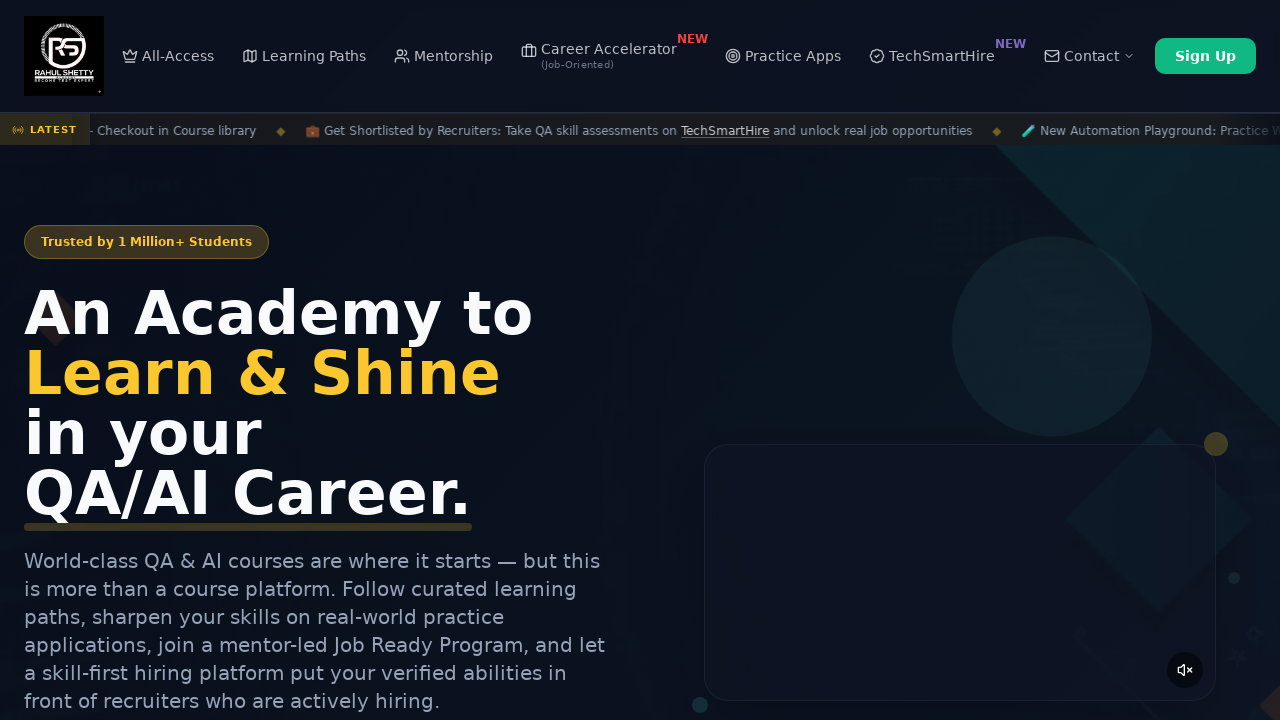

Waited for page DOM content to load
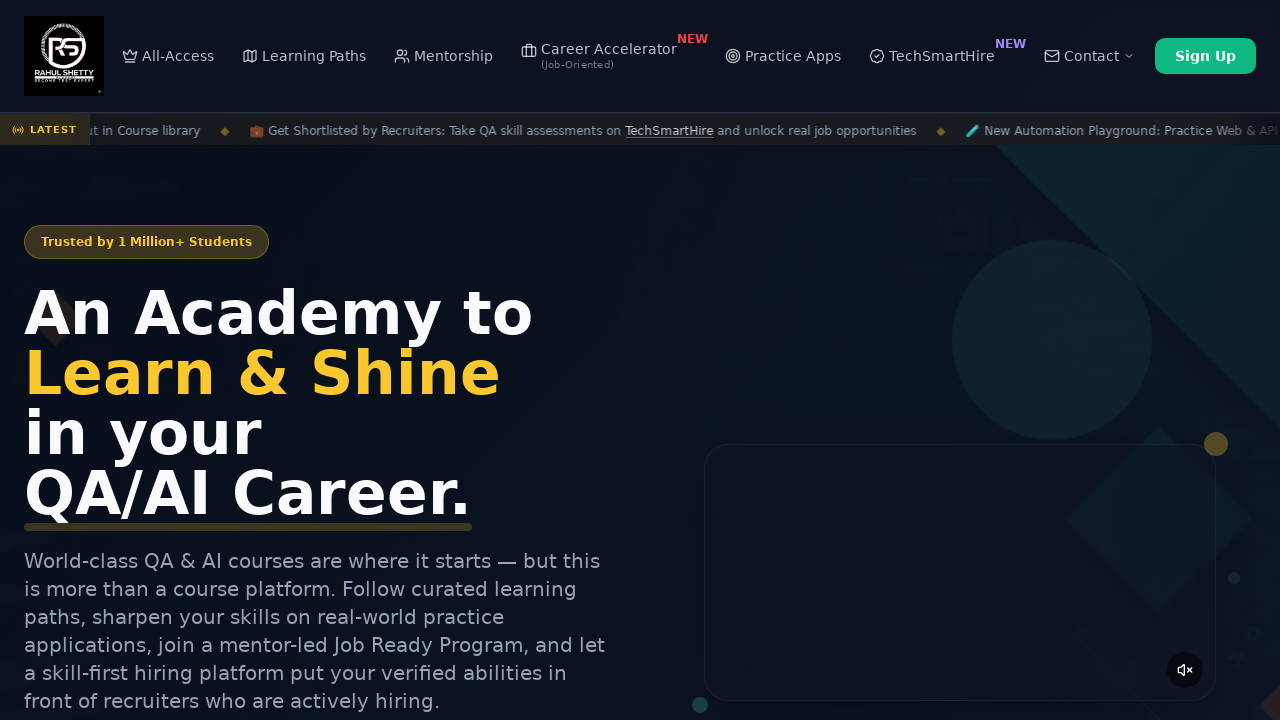

Verified page title contains 'Rahul Shetty Academy'
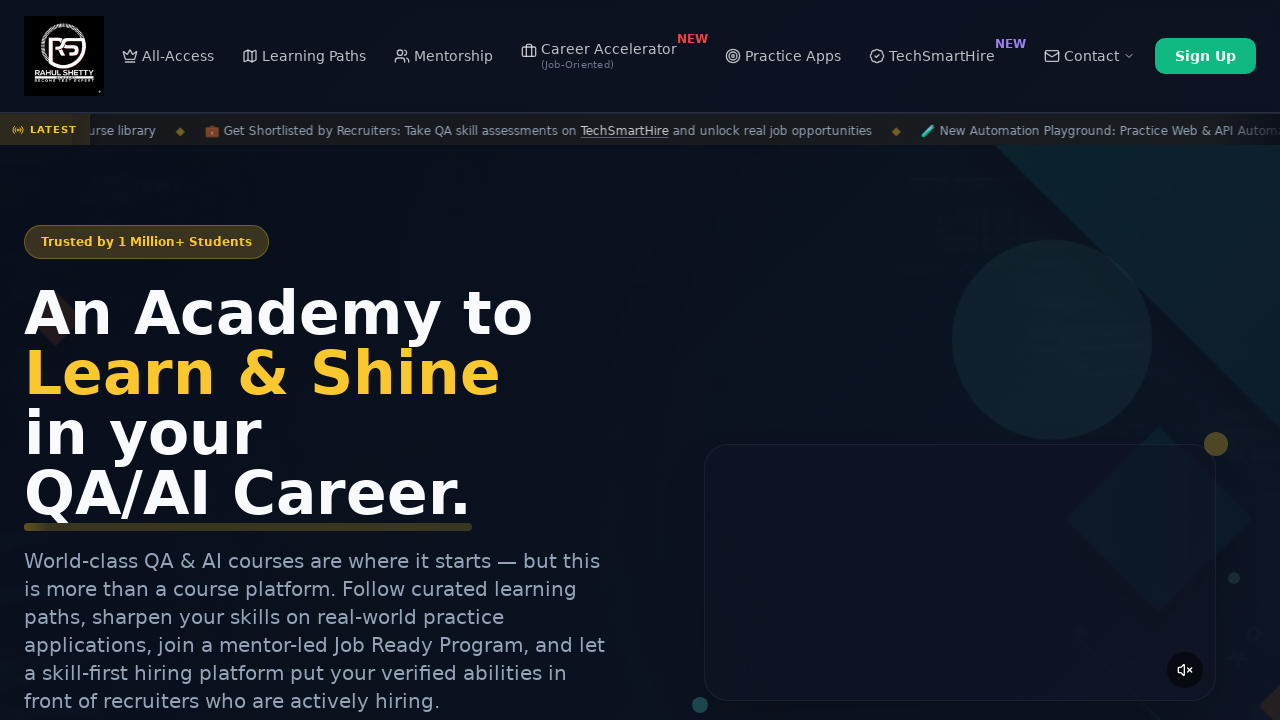

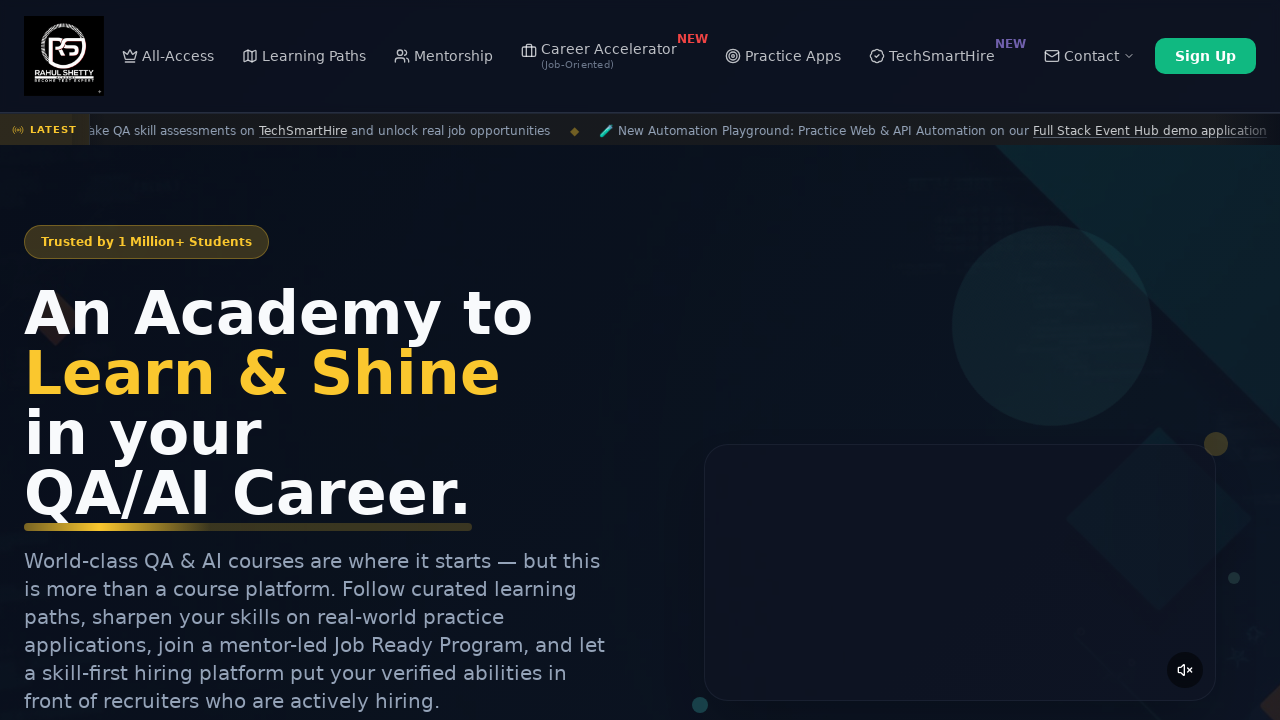